Tests dynamic content loading by clicking a Start button and verifying that "Hello World!" text appears after loading completes.

Starting URL: https://the-internet.herokuapp.com/dynamic_loading/1

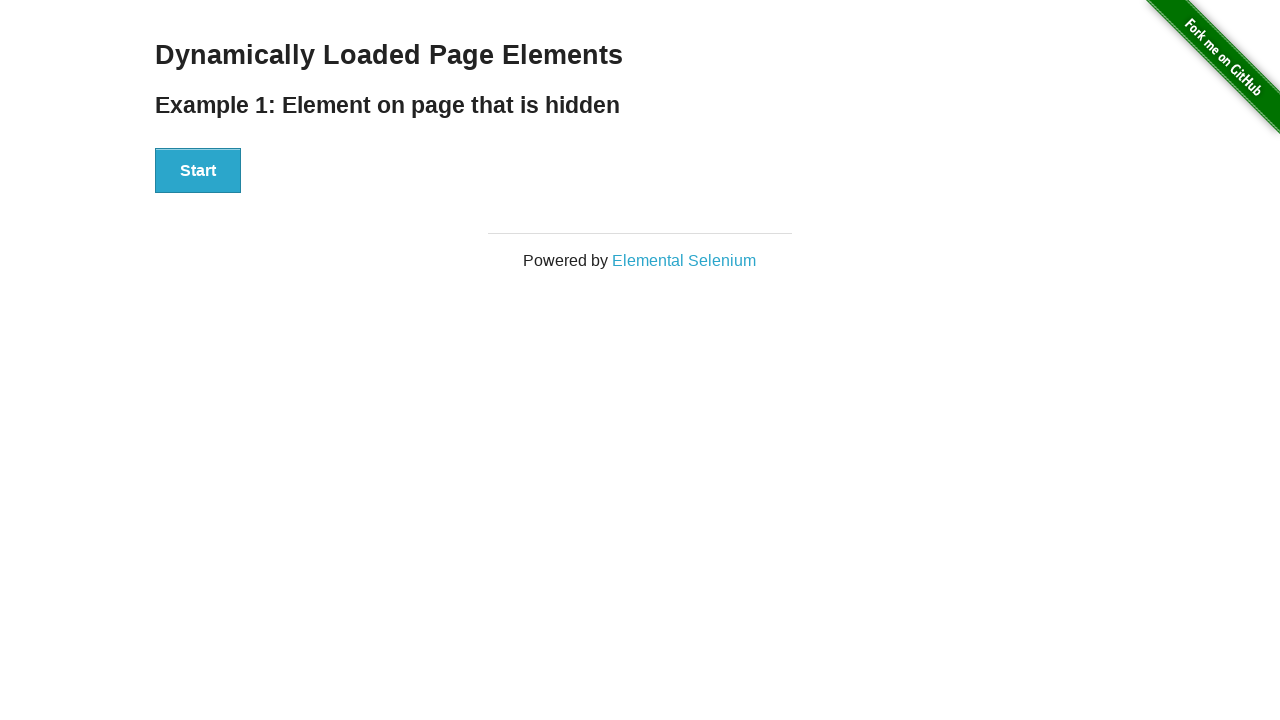

Navigated to dynamic loading test page
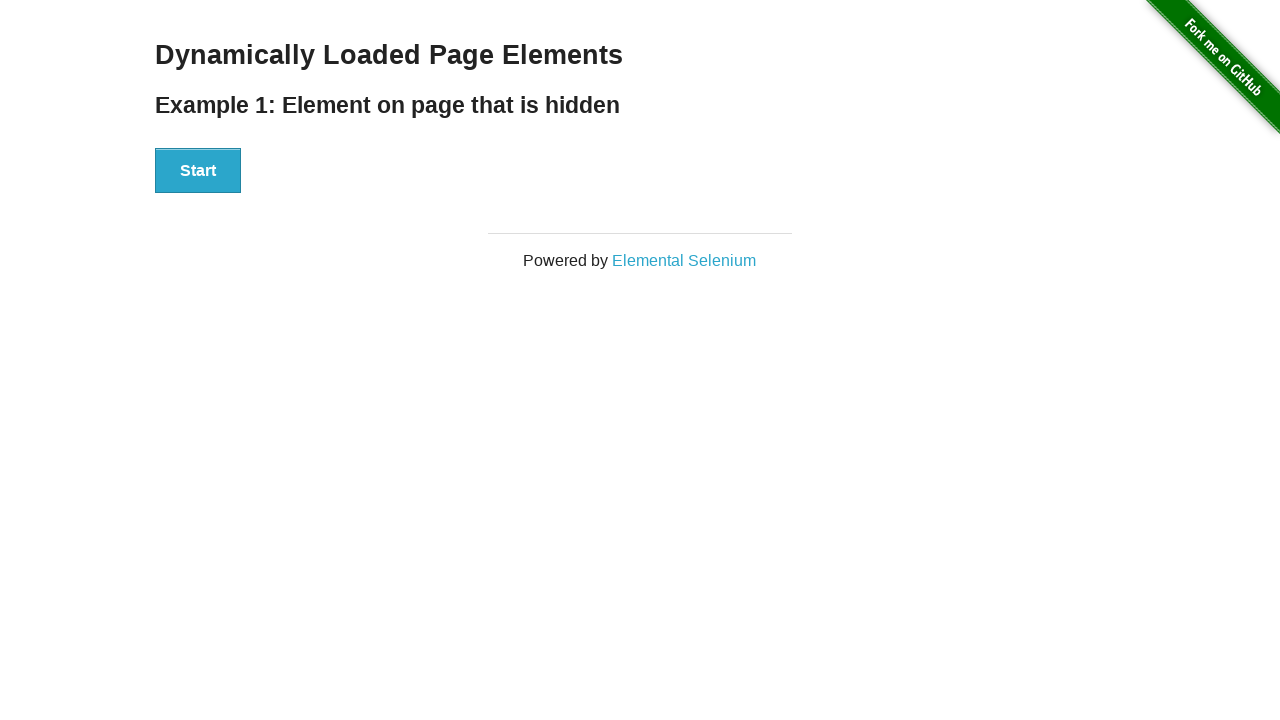

Clicked Start button to initiate dynamic content loading at (198, 171) on xpath=//div[@id='start']//button
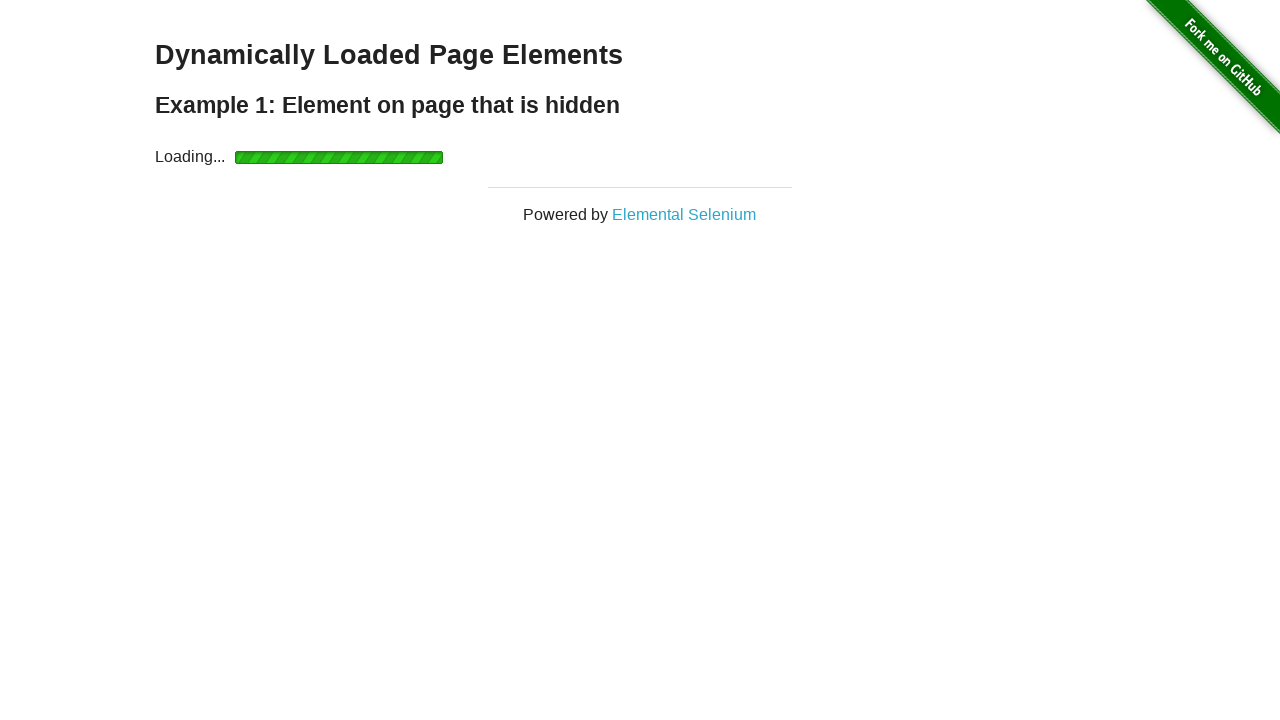

Waited for 'Hello World!' text to appear after loading completes
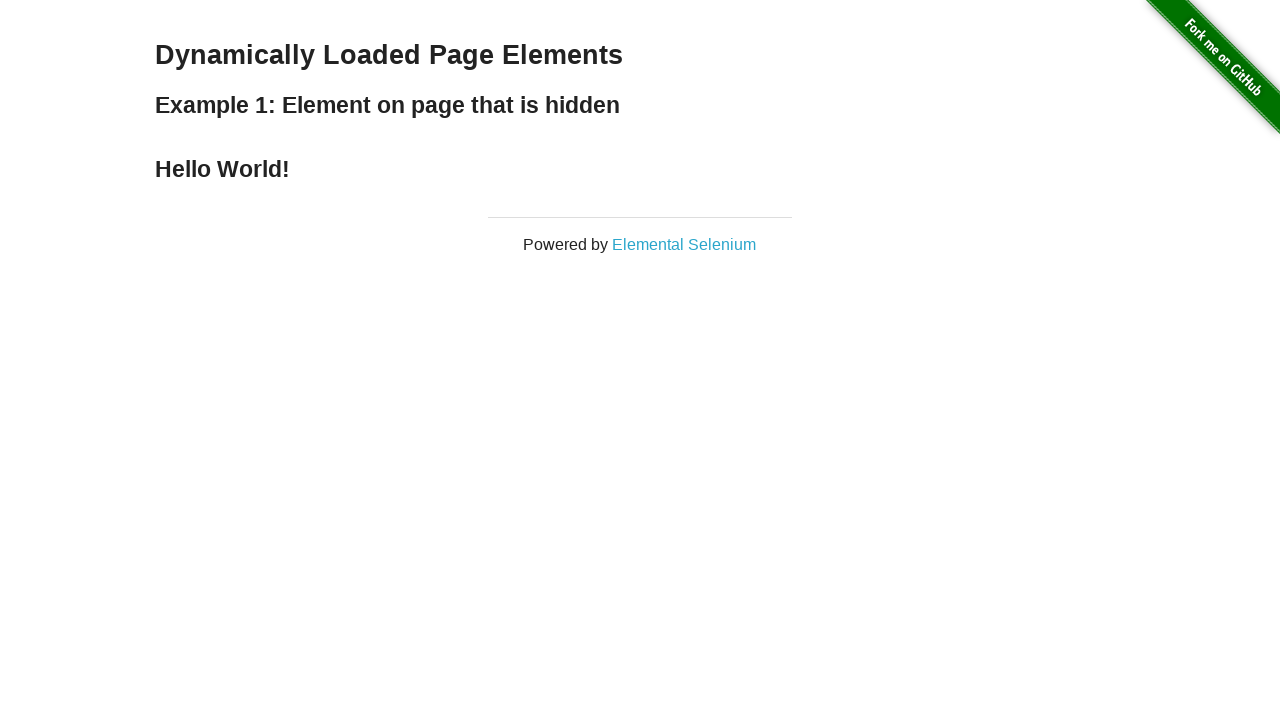

Located the Hello World text element
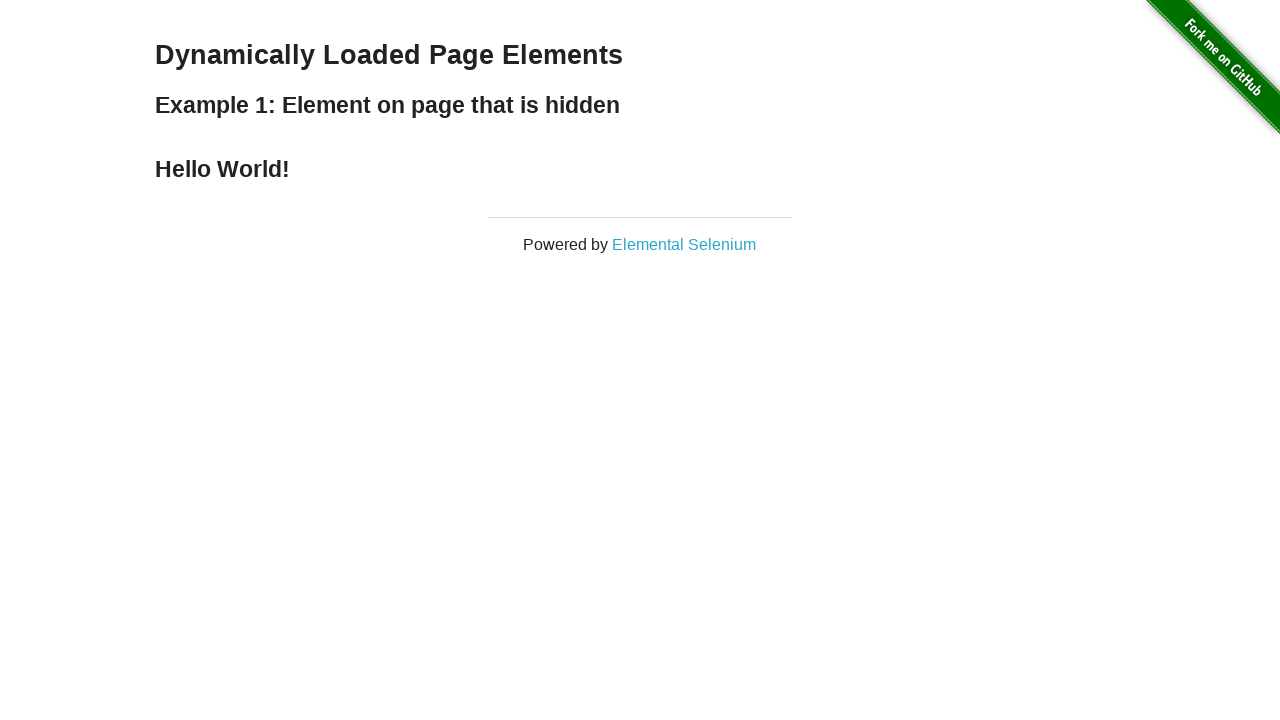

Verified that 'Hello World!' text content is correct
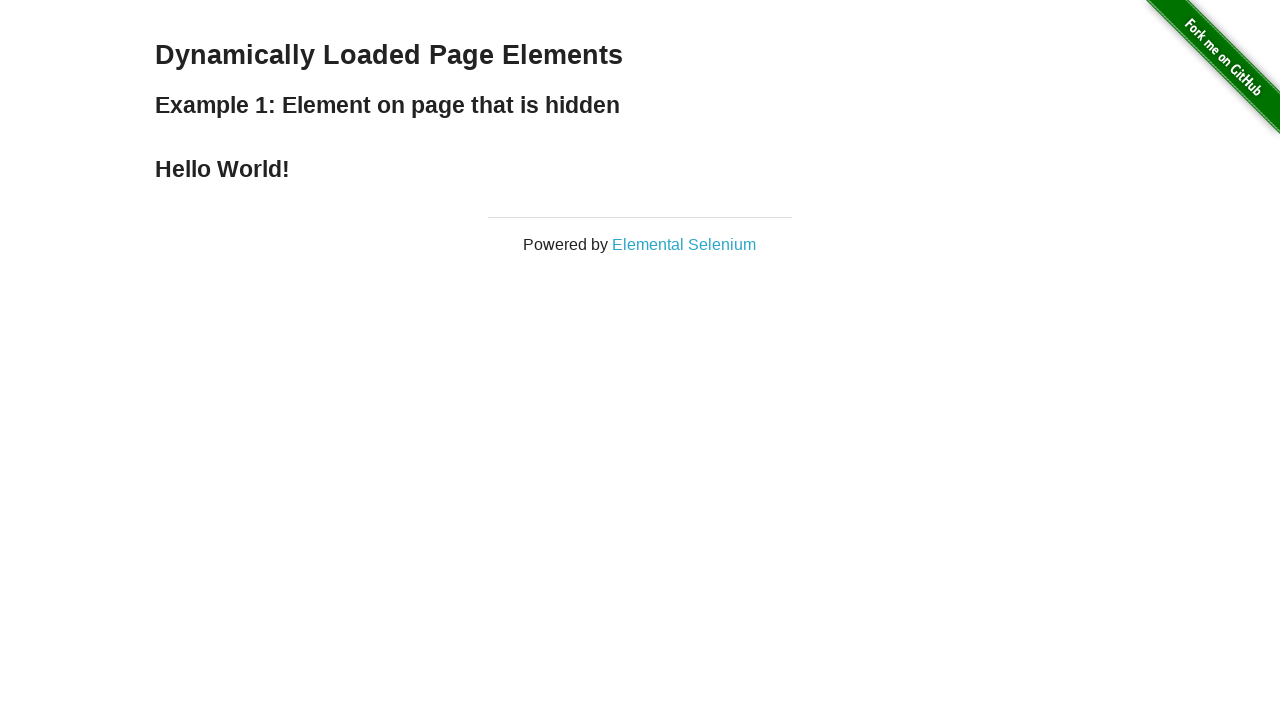

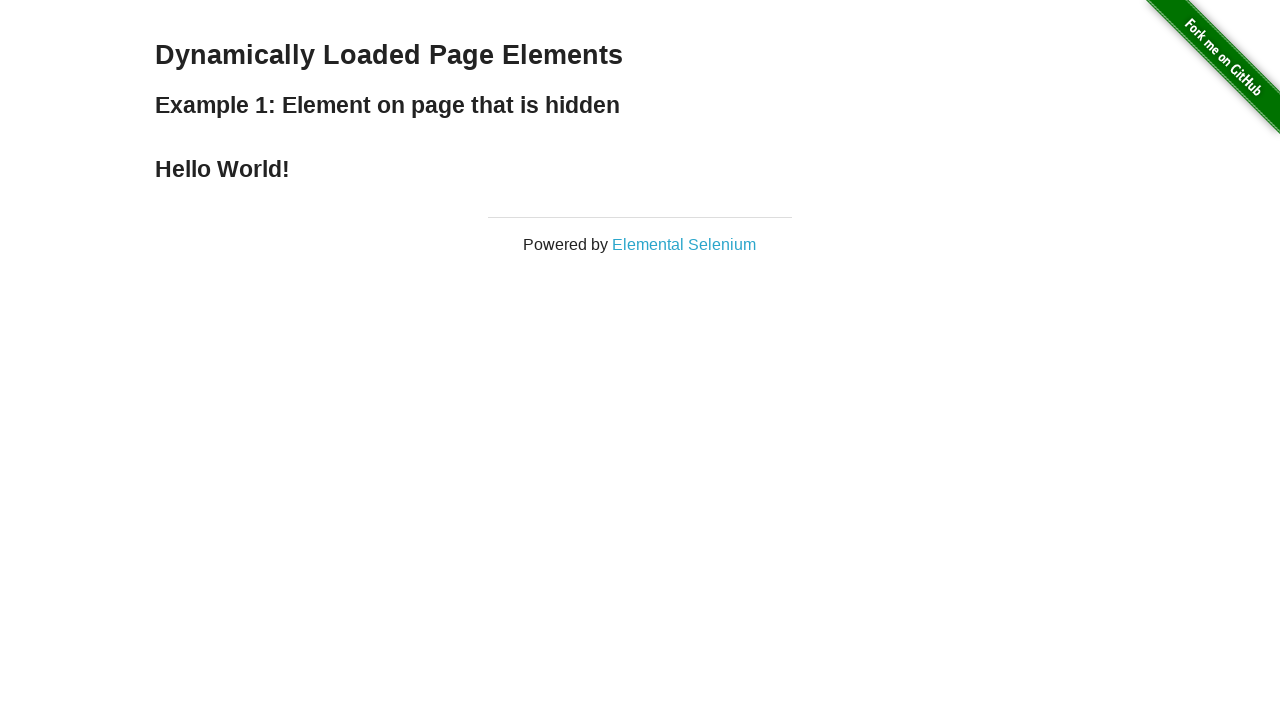